Tests the floating menu functionality by navigating to the floating menu page, scrolling down to trigger the floating behavior, and hovering over a menu item

Starting URL: http://the-internet.herokuapp.com/

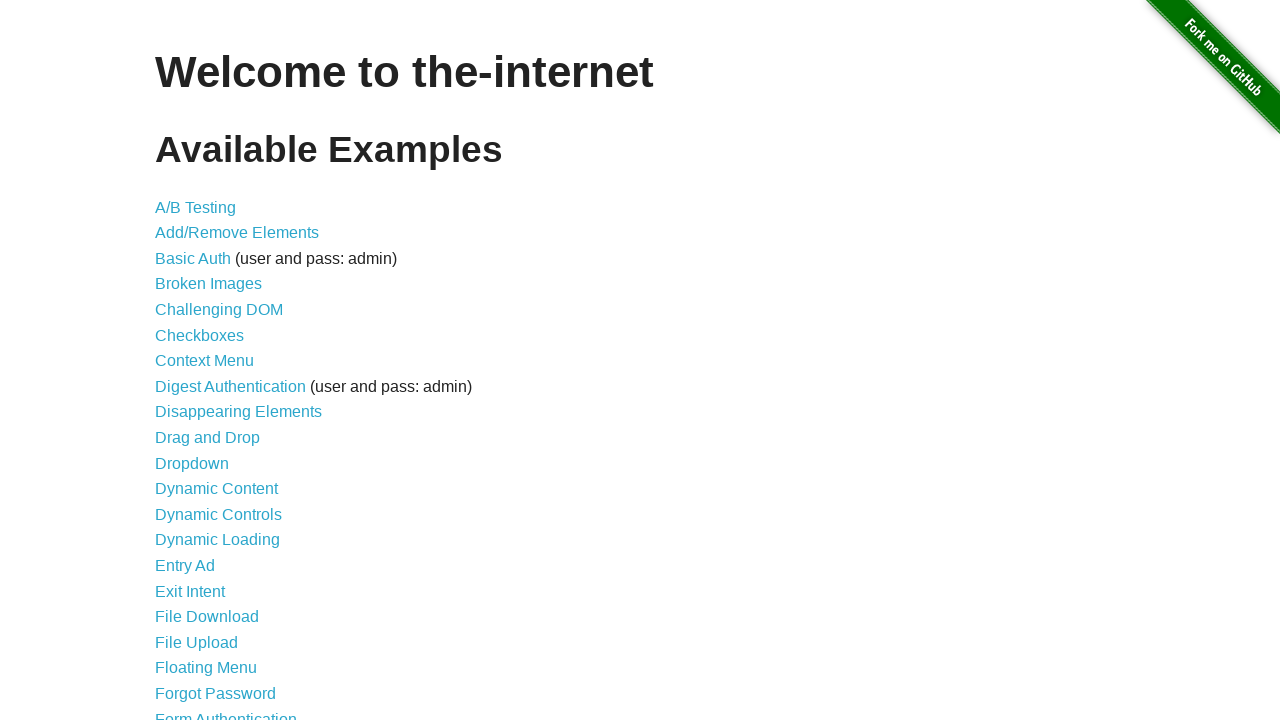

Waited for page body to be visible
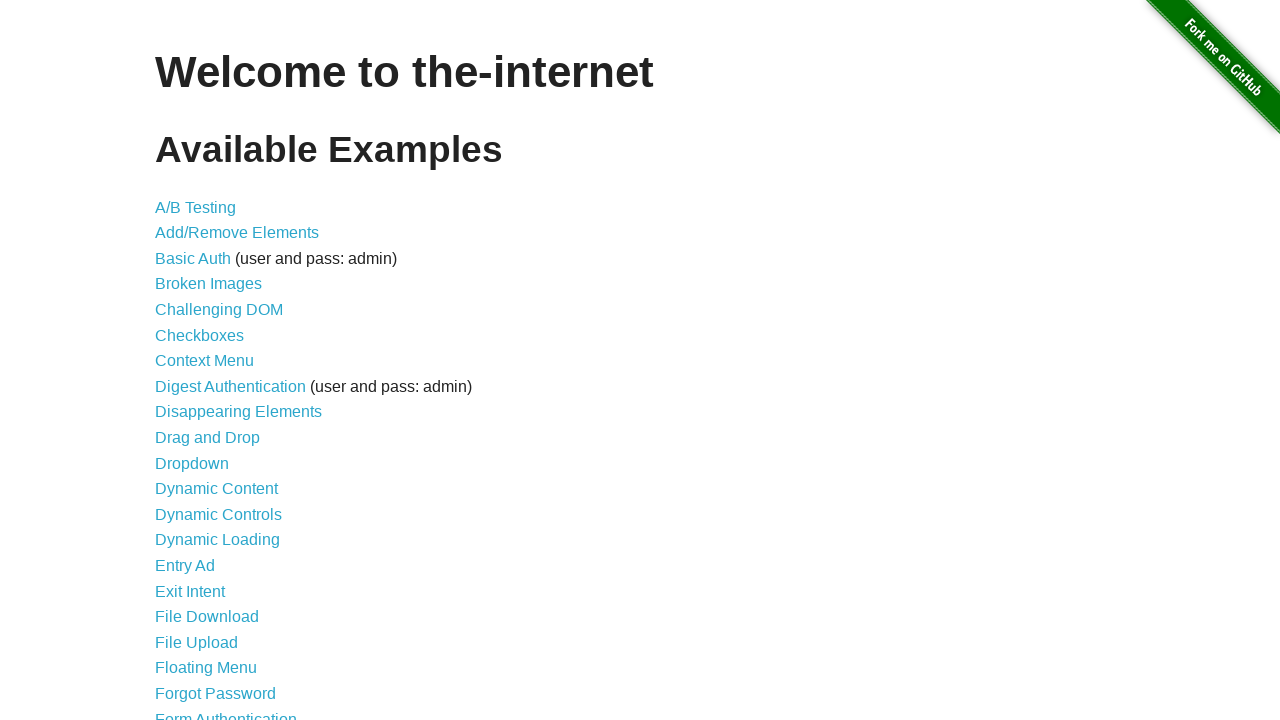

Clicked on the Floating Menu link at (206, 668) on xpath=//*[@id='content']/ul/li[19]/a
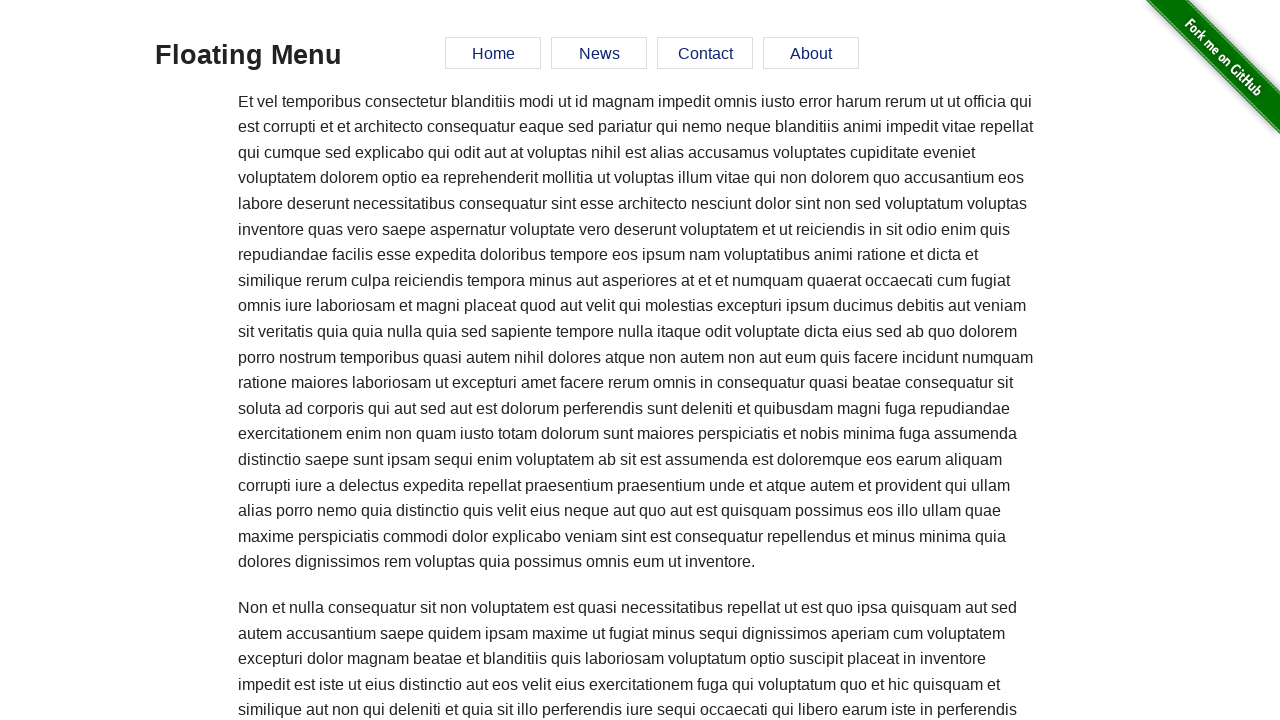

Waited for floating menu content to be visible
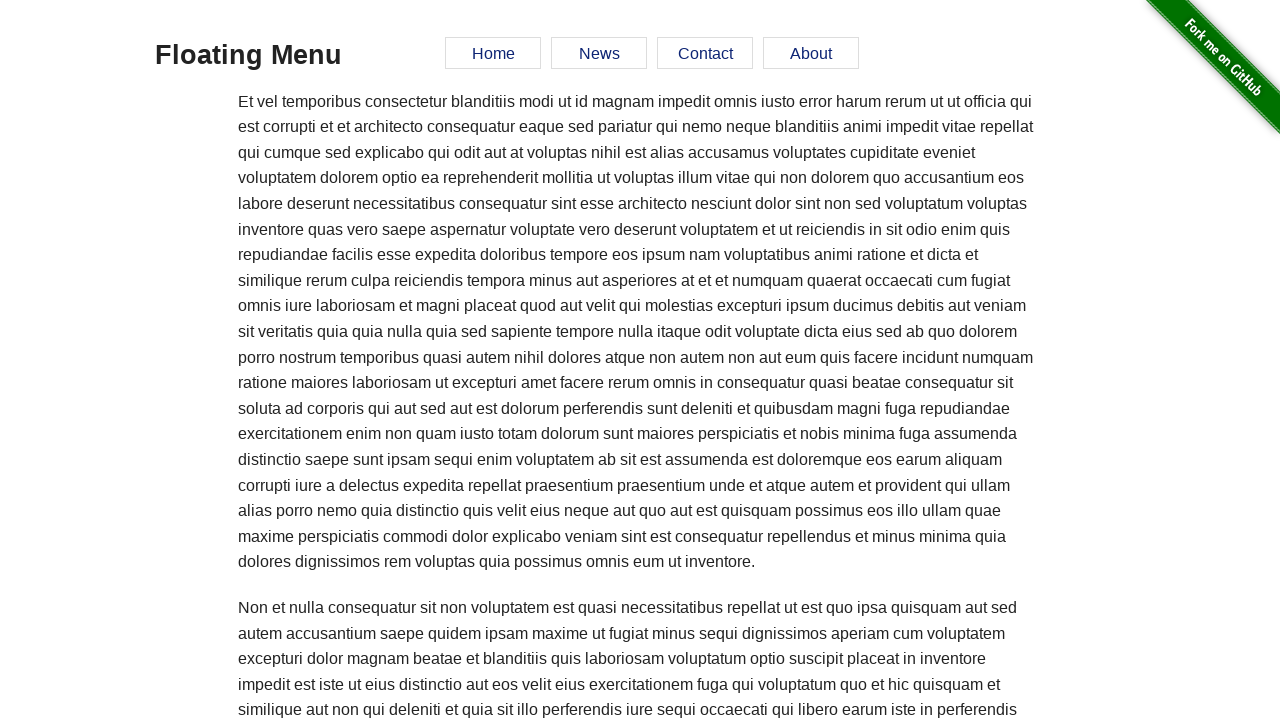

Scrolled to element to trigger floating menu behavior
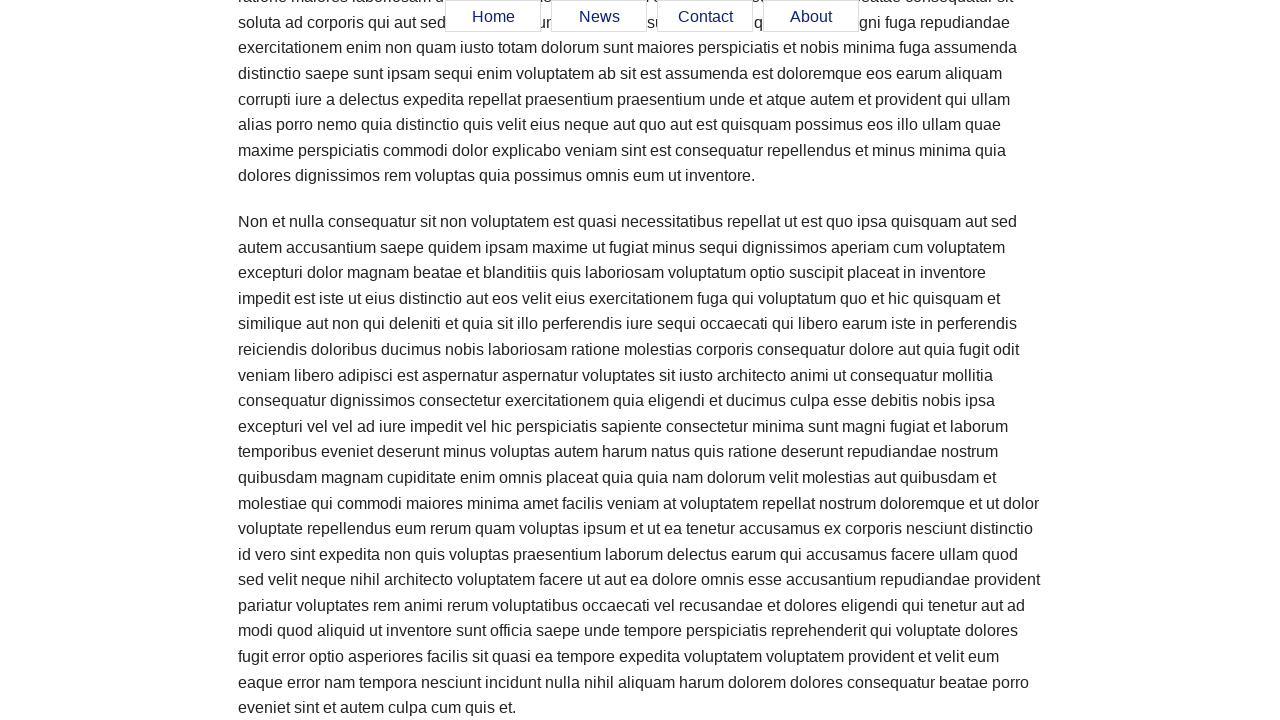

Hovered over the News menu item in the floating menu at (599, 17) on xpath=//*[@id='menu']/ul/li[2]/a
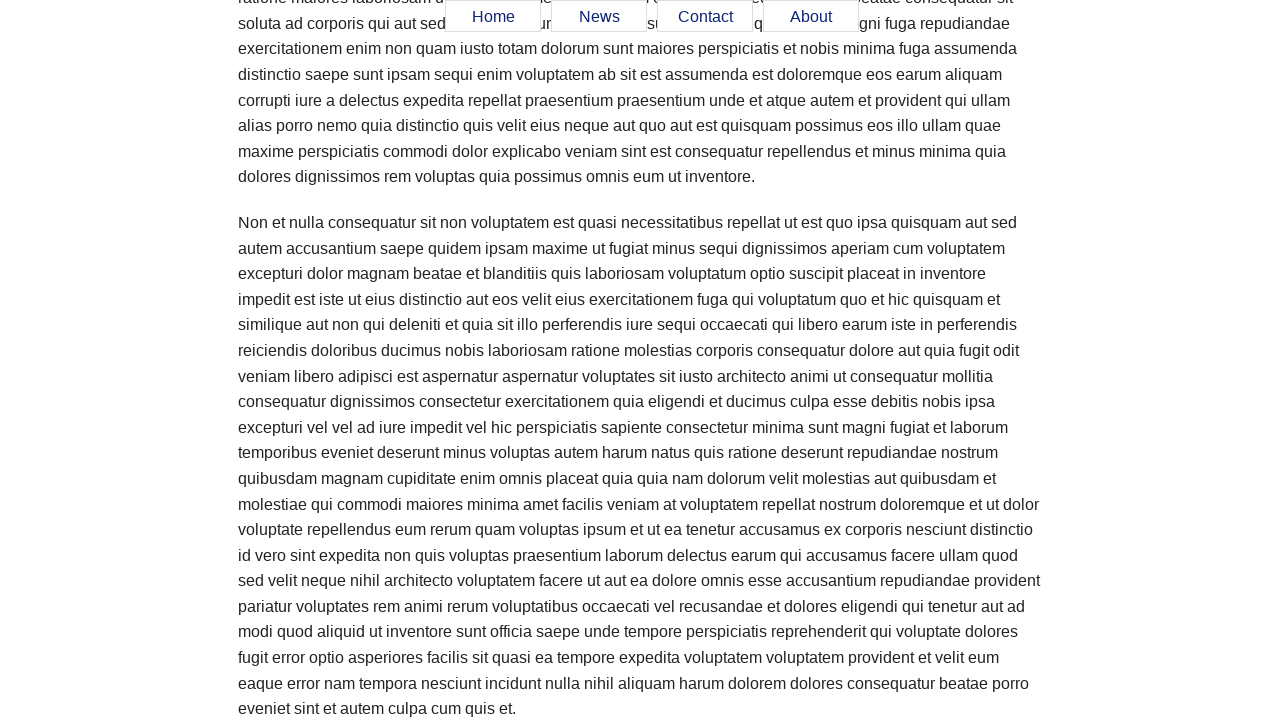

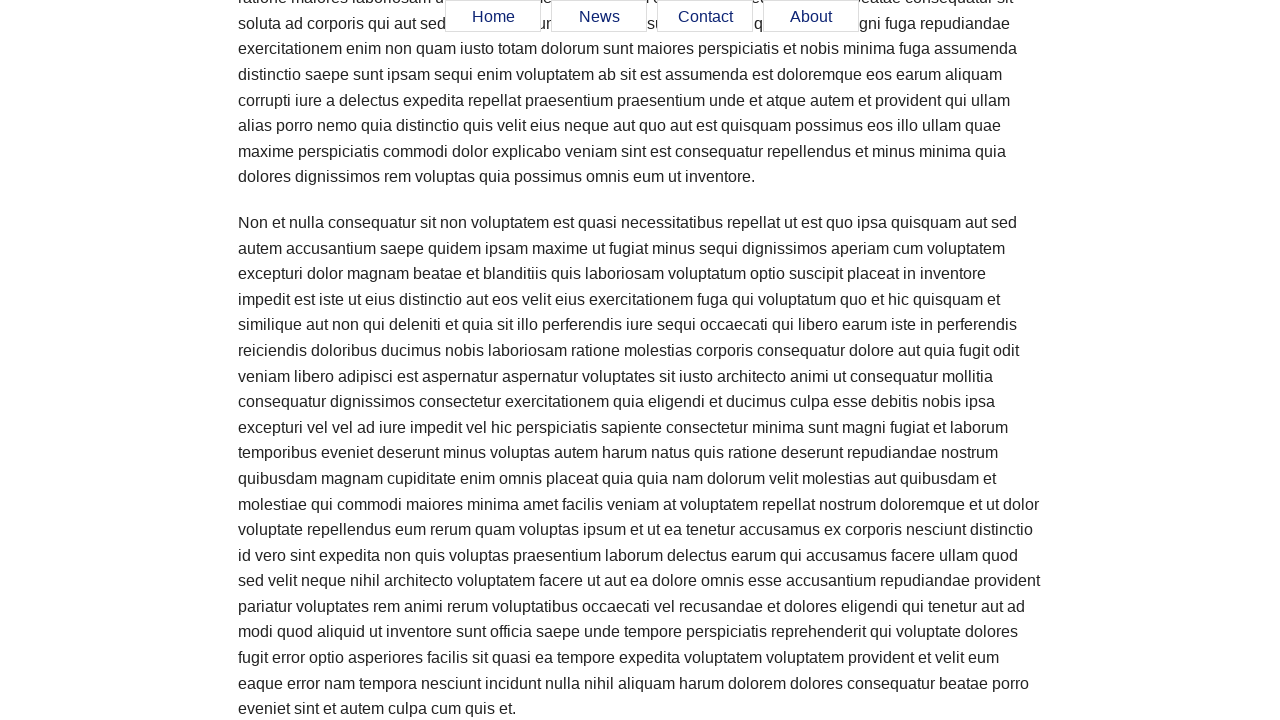